Tests dynamic element manipulation by adding multiple elements via button clicks and then verifying the delete buttons are created

Starting URL: https://the-internet.herokuapp.com/add_remove_elements/

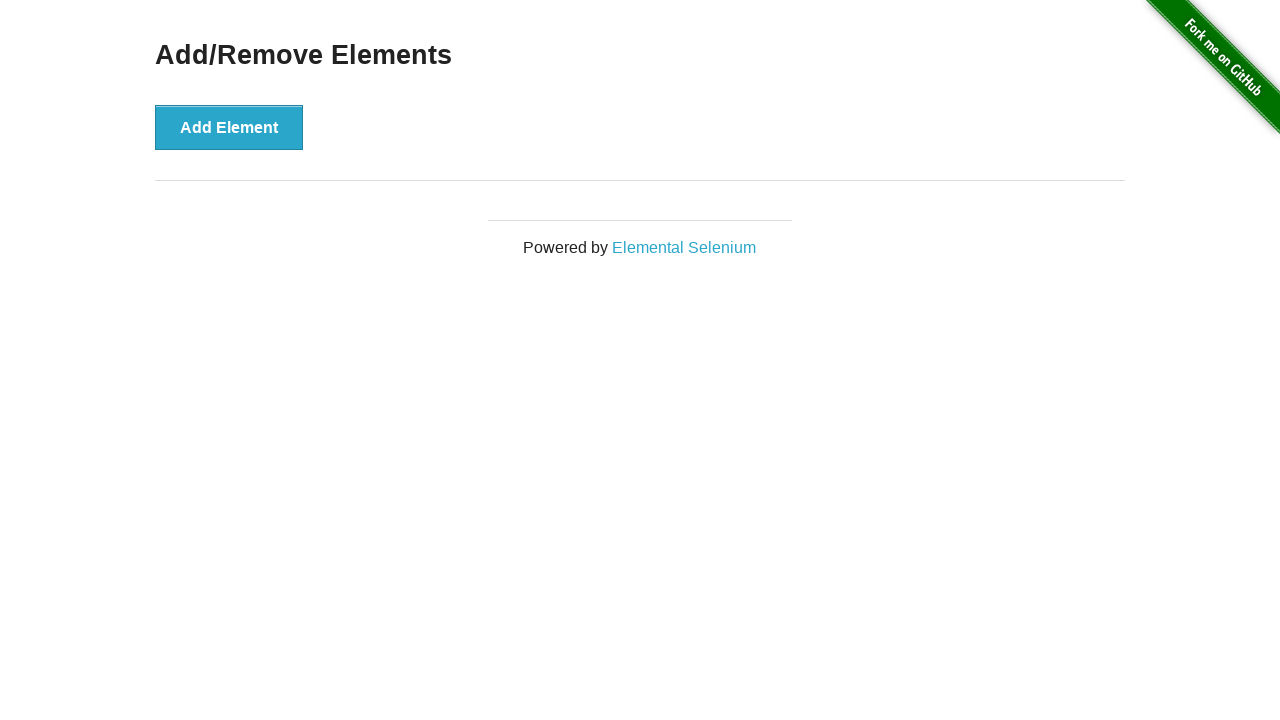

Clicked 'Add Element' button (iteration 1/5) at (229, 127) on button[onclick="addElement()"]
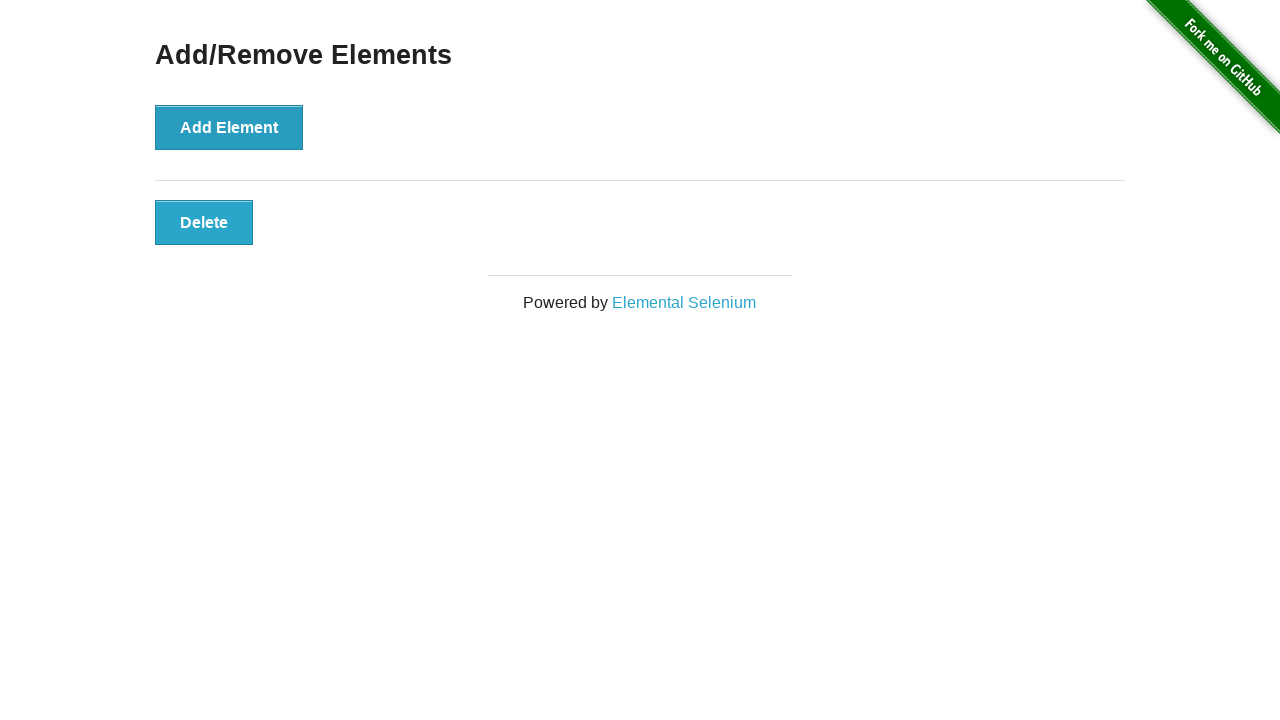

Clicked 'Add Element' button (iteration 2/5) at (229, 127) on button[onclick="addElement()"]
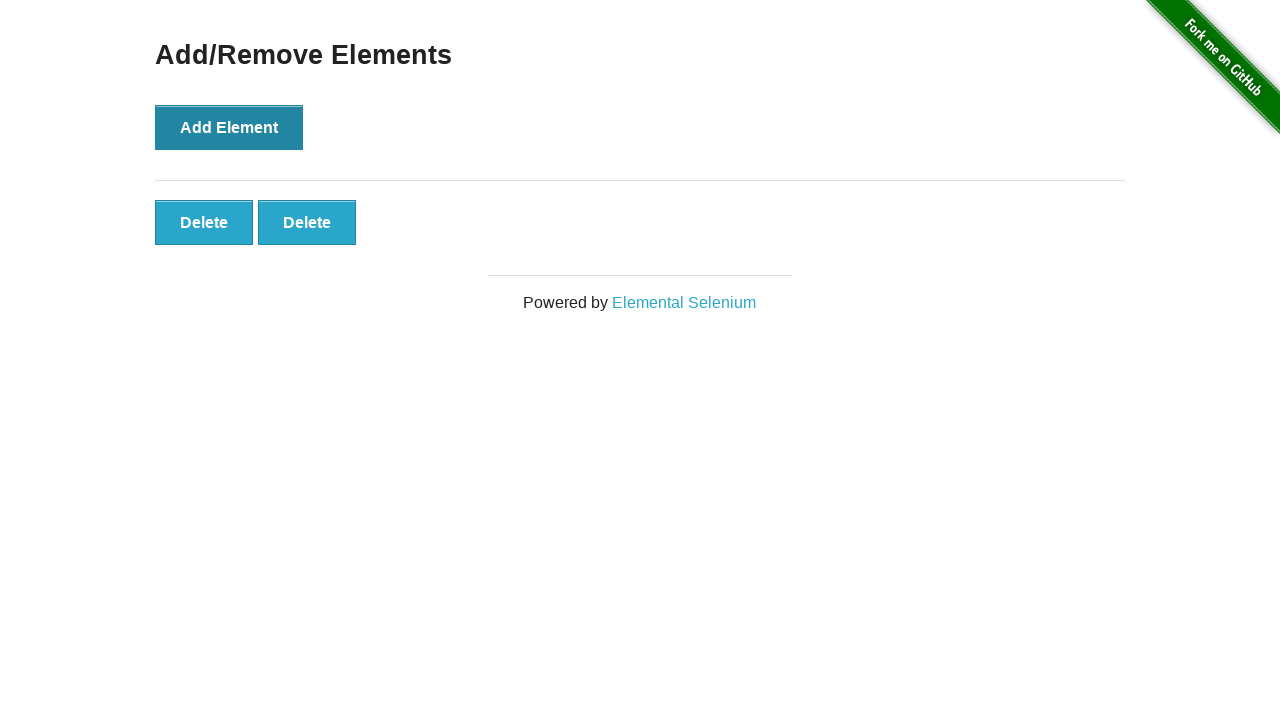

Clicked 'Add Element' button (iteration 3/5) at (229, 127) on button[onclick="addElement()"]
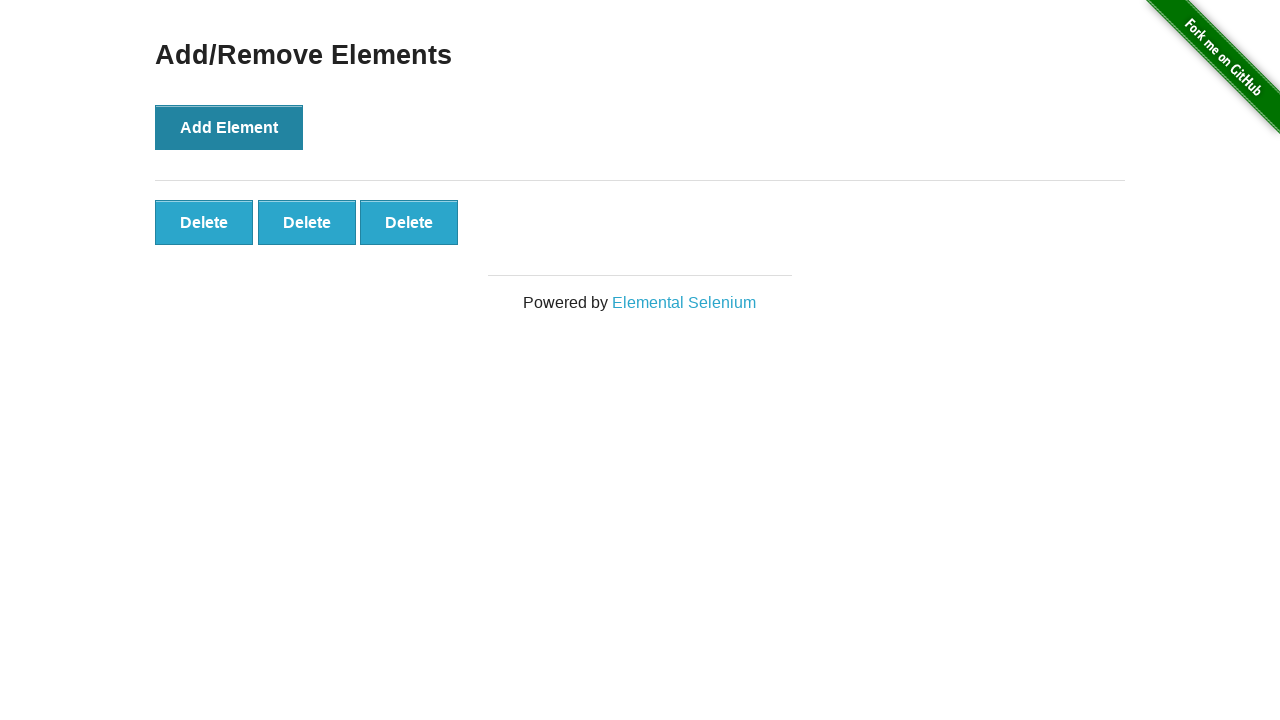

Clicked 'Add Element' button (iteration 4/5) at (229, 127) on button[onclick="addElement()"]
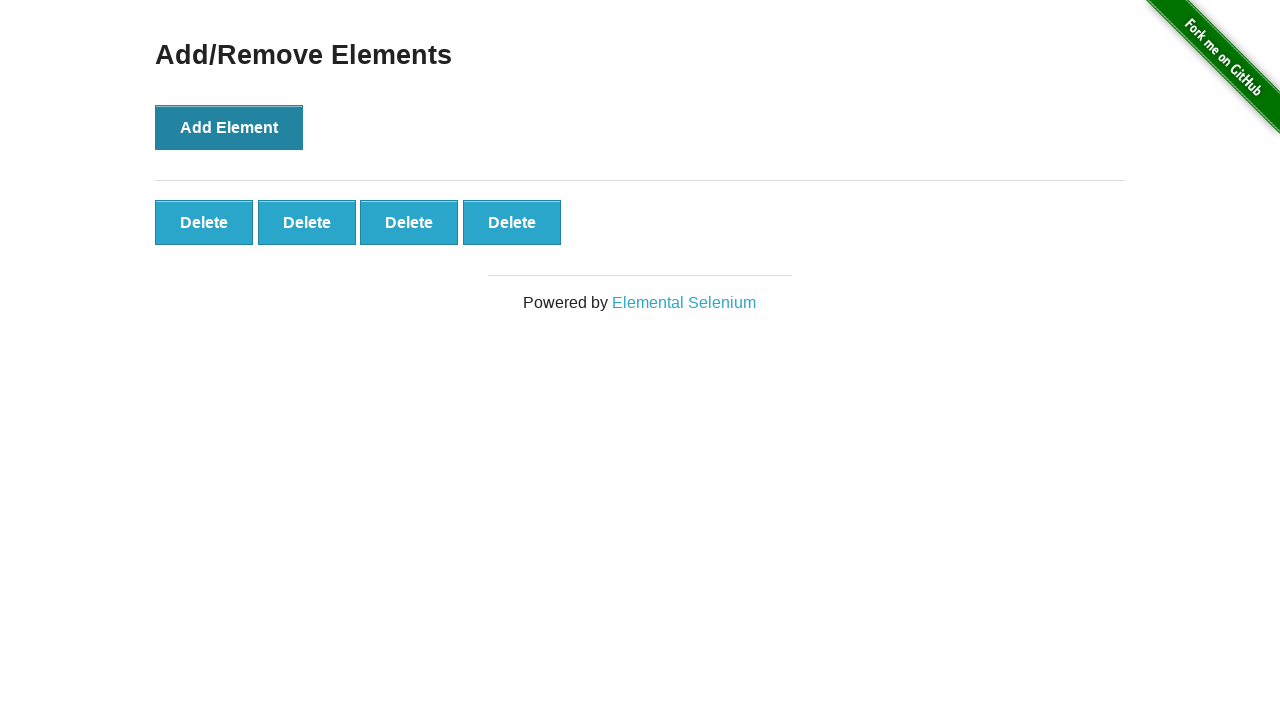

Clicked 'Add Element' button (iteration 5/5) at (229, 127) on button[onclick="addElement()"]
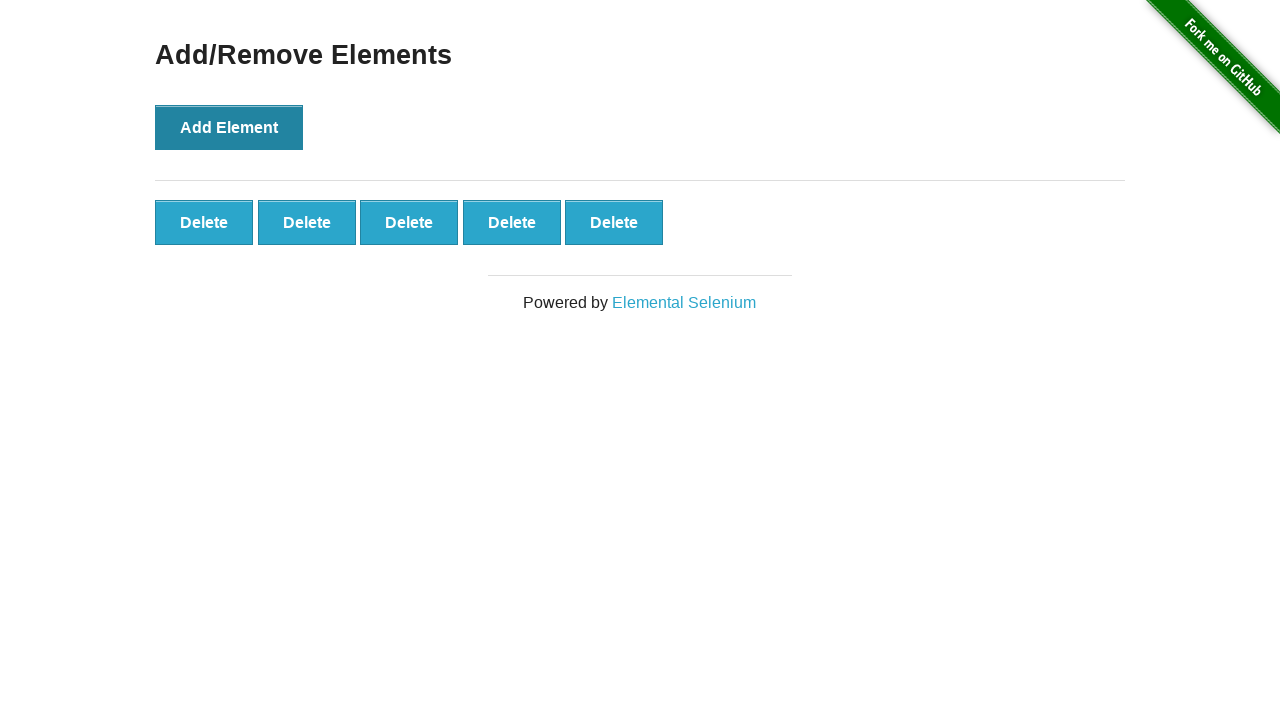

Located all delete buttons with class 'added-manually'
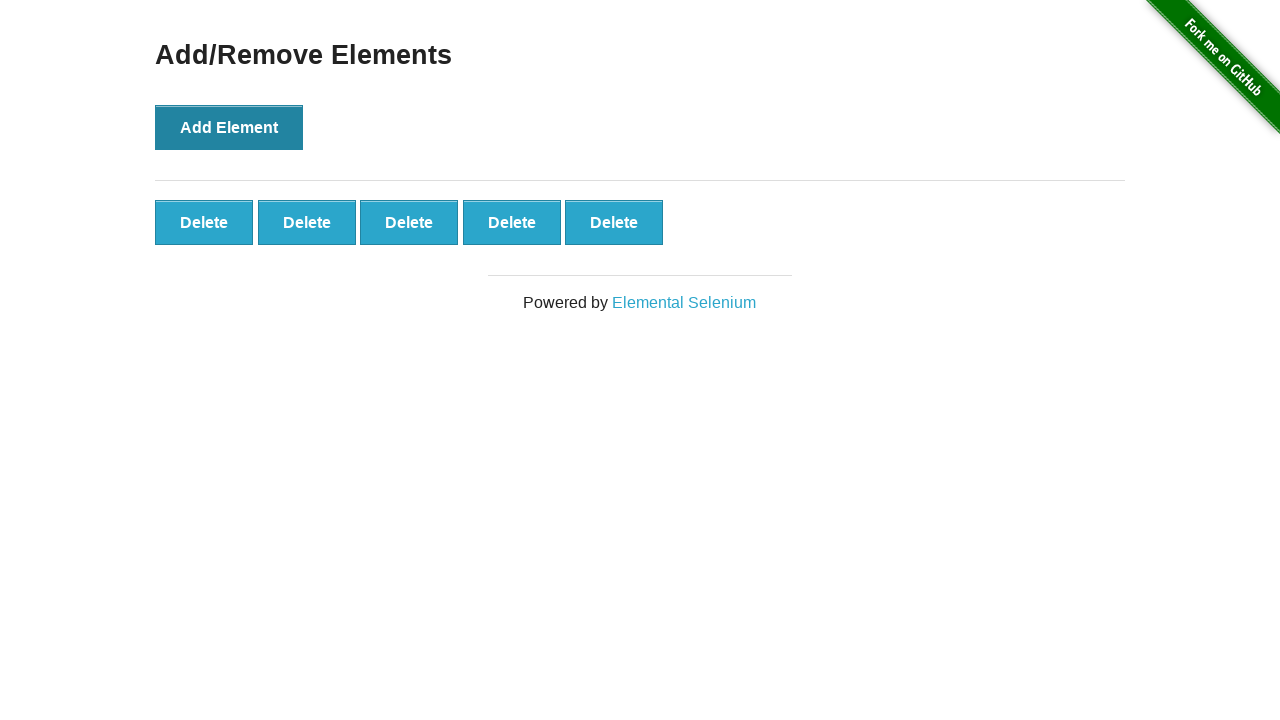

Verified that exactly 5 delete buttons were created
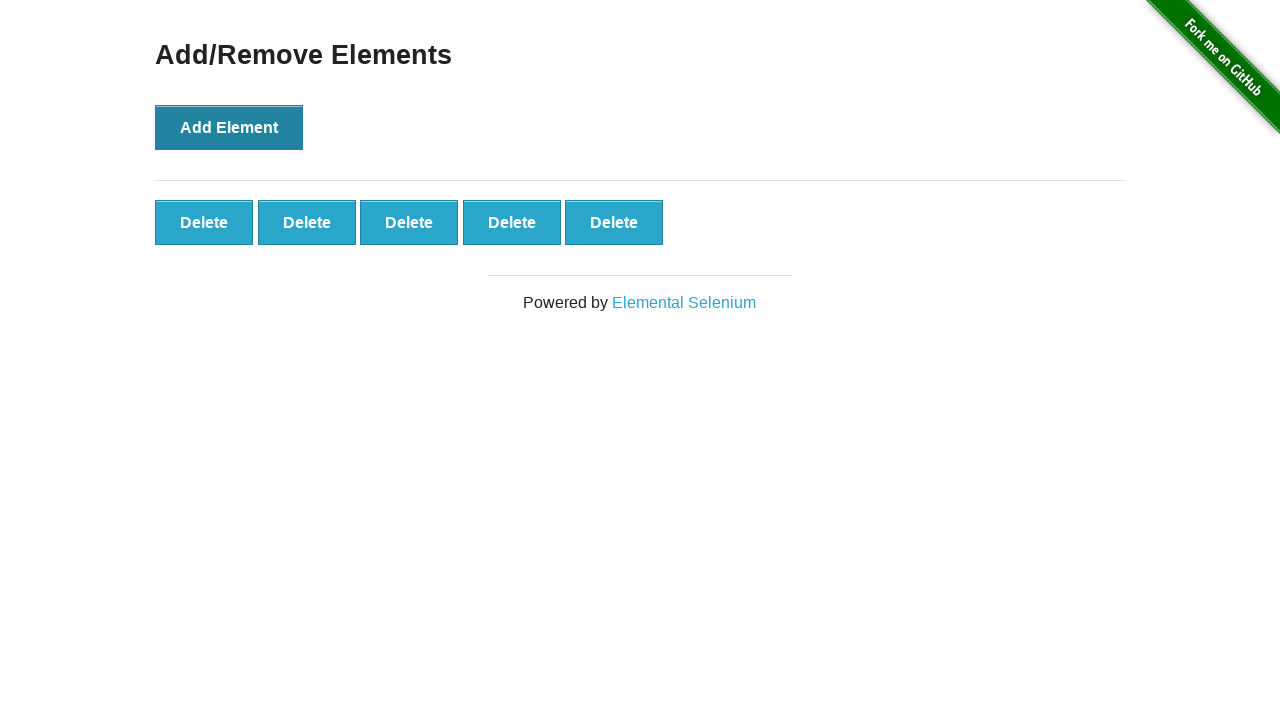

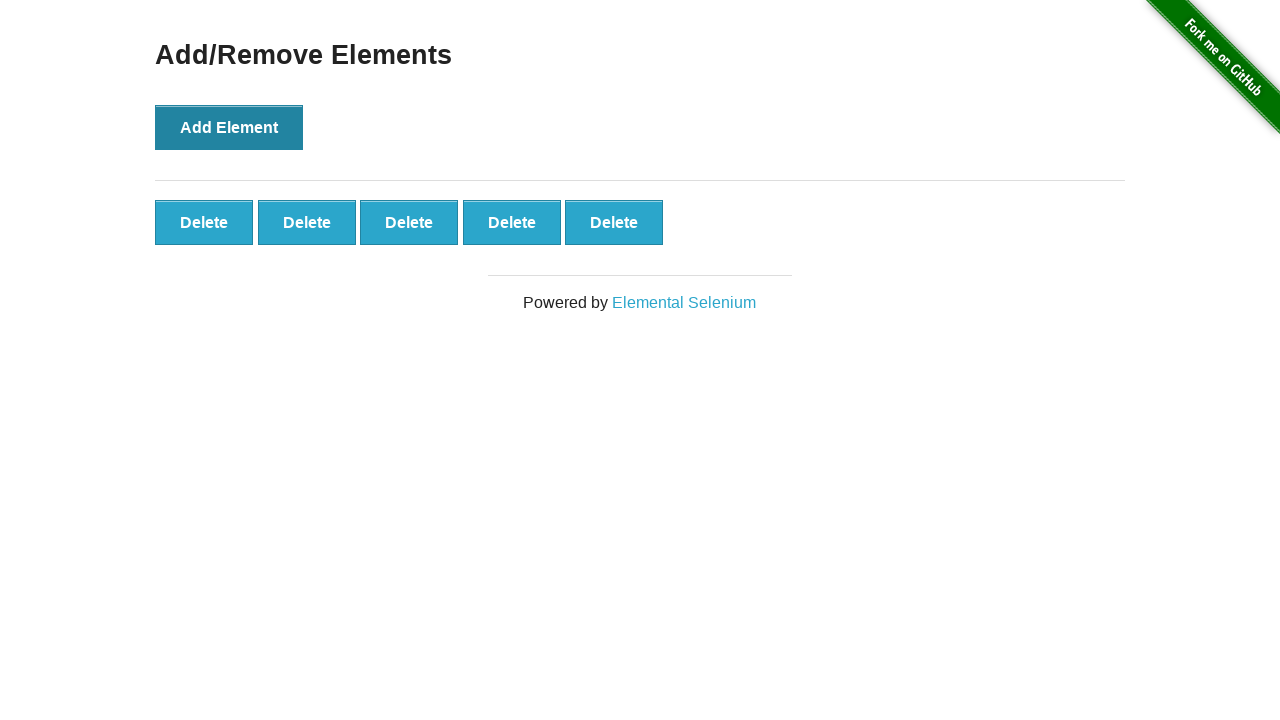